Tests clicking a button that shows a prompt dialog and cancels it

Starting URL: https://demoqa.com/alerts

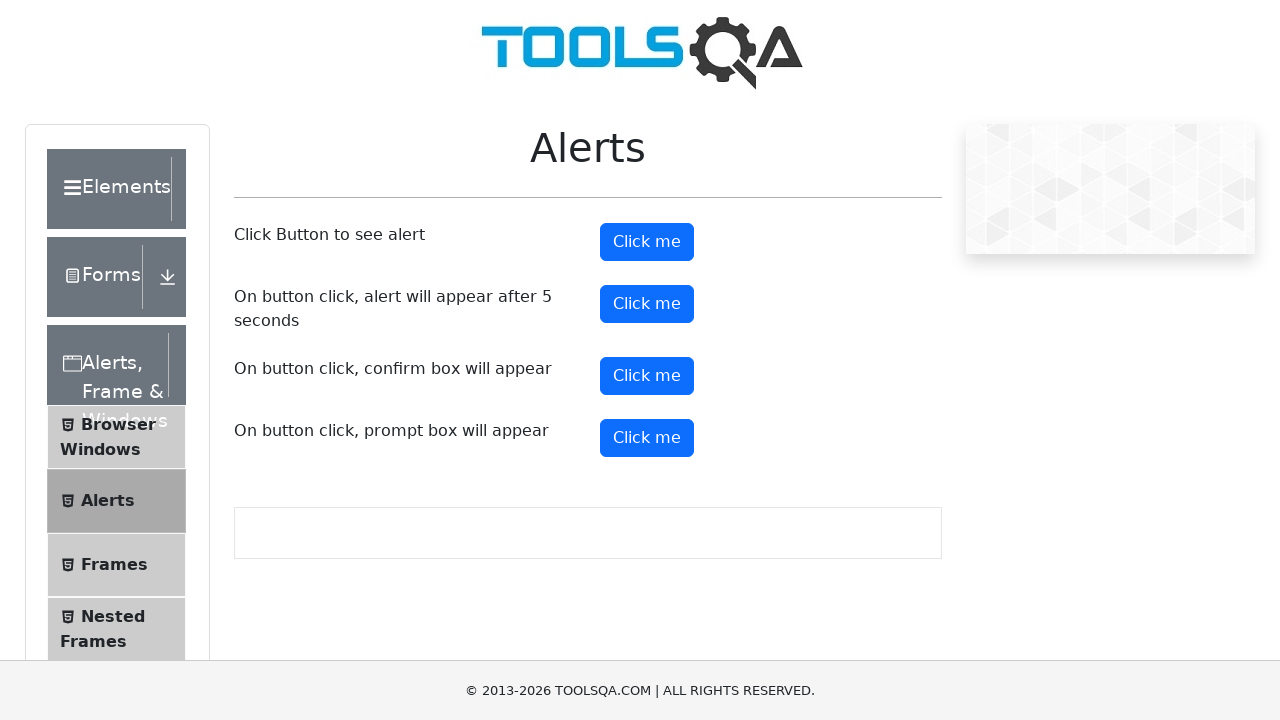

Set up dialog handler to dismiss prompt dialogs
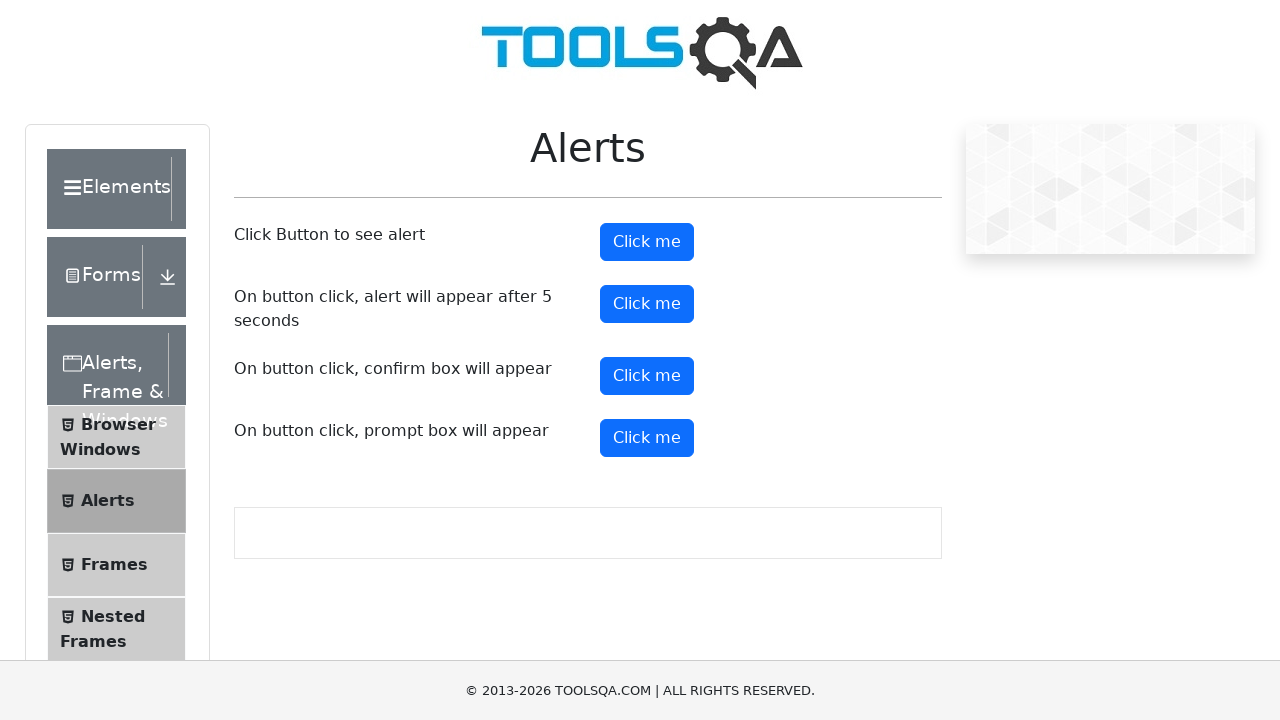

Clicked prompt button to trigger dialog at (647, 438) on #promtButton
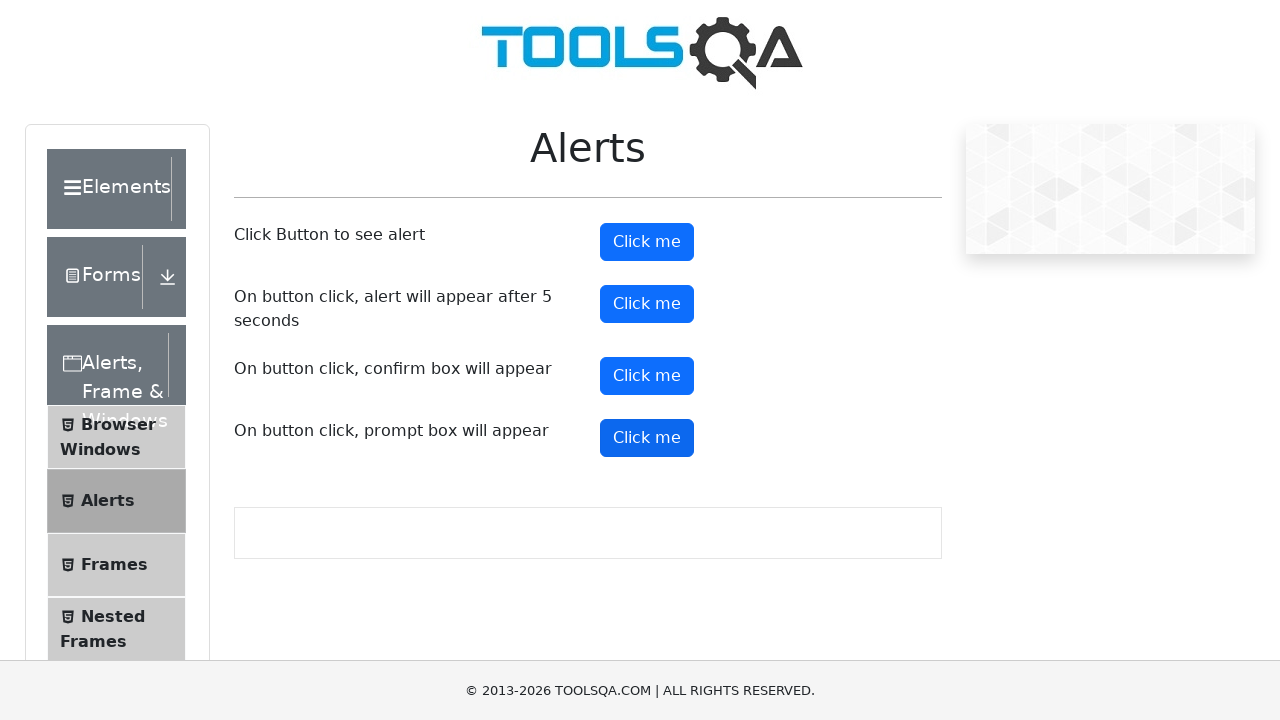

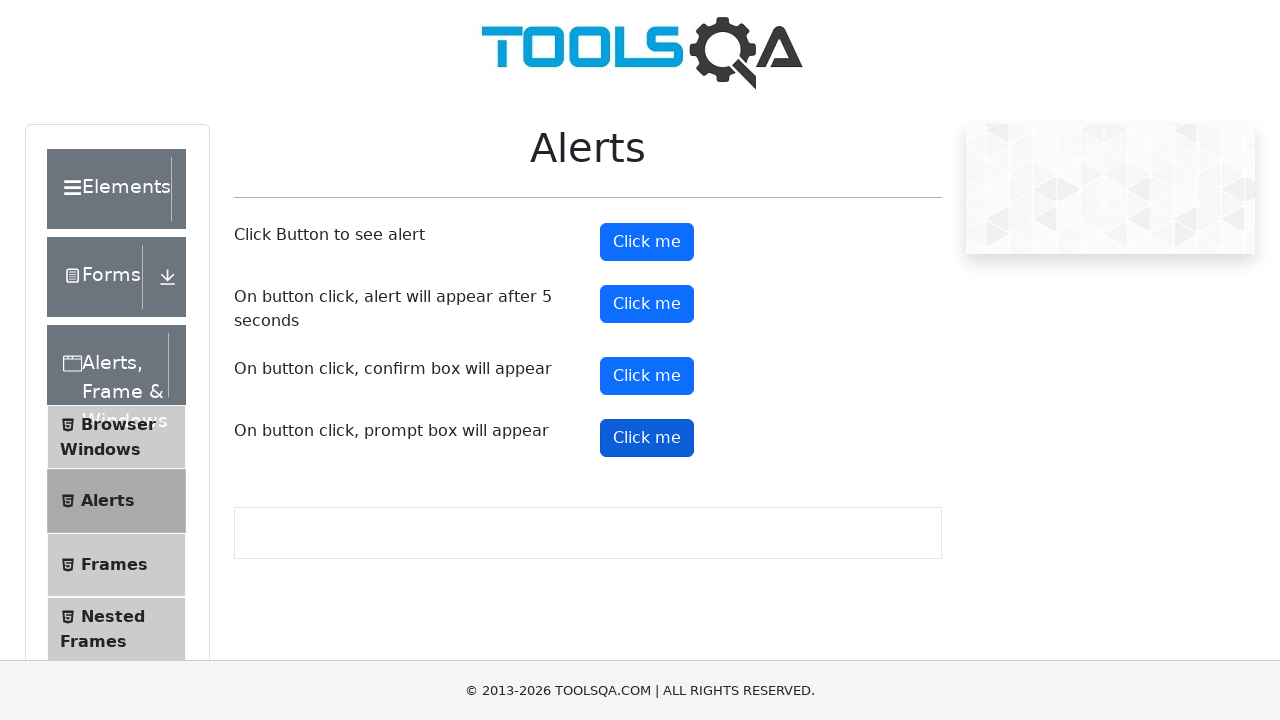